Drags a ball element and drops it onto the goal element

Starting URL: https://learn.javascript.ru/article/mouse-drag-and-drop/ball4/

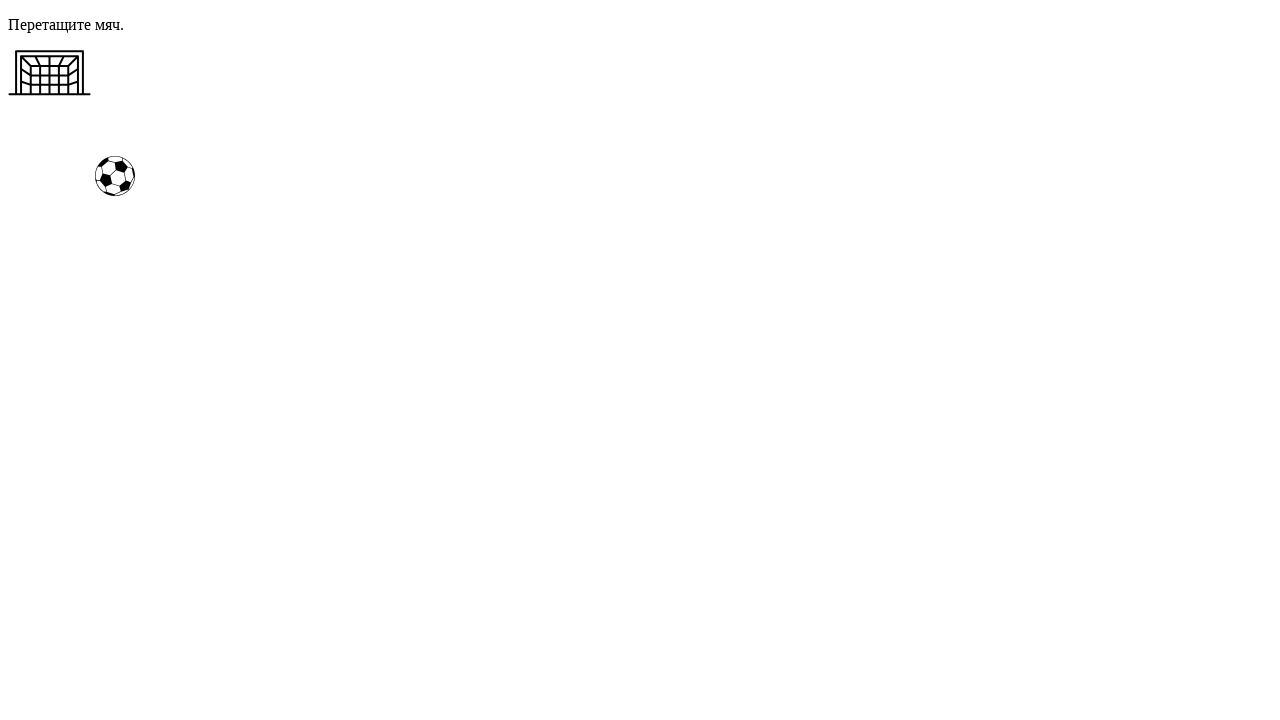

Located ball element with id 'ball'
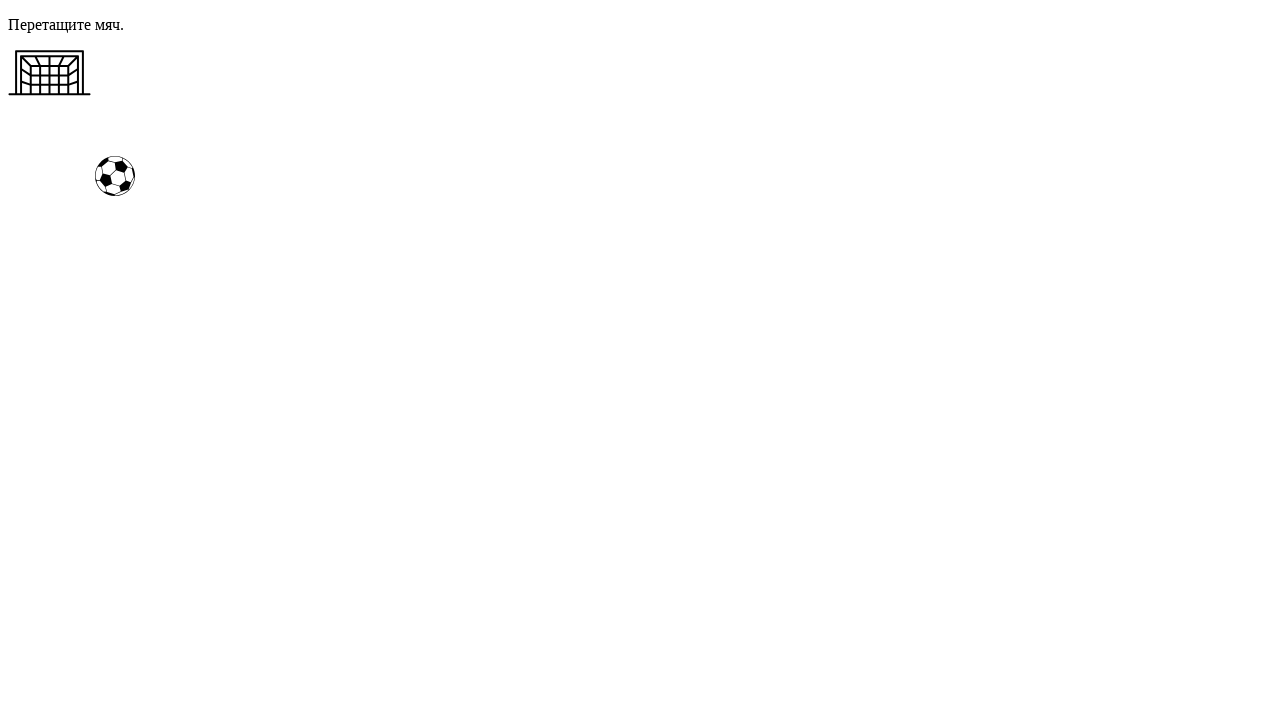

Located goal element with id 'gate'
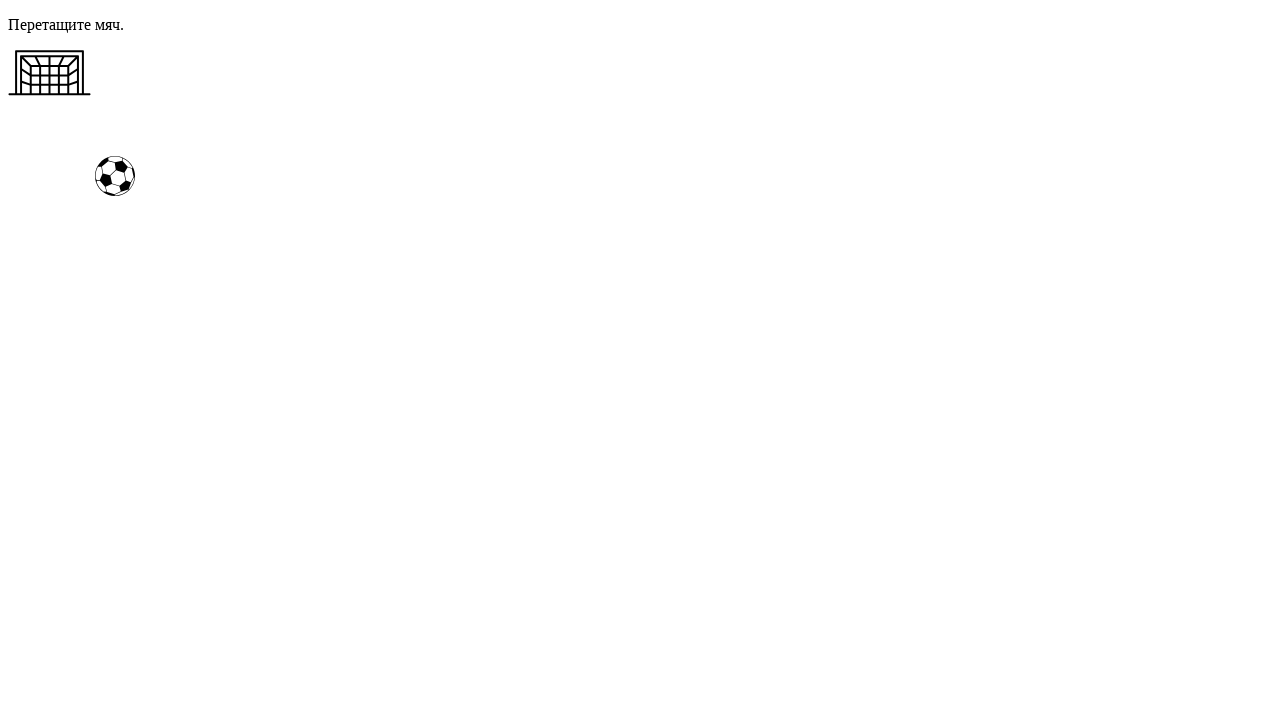

Dragged ball element and dropped it onto goal element at (50, 73)
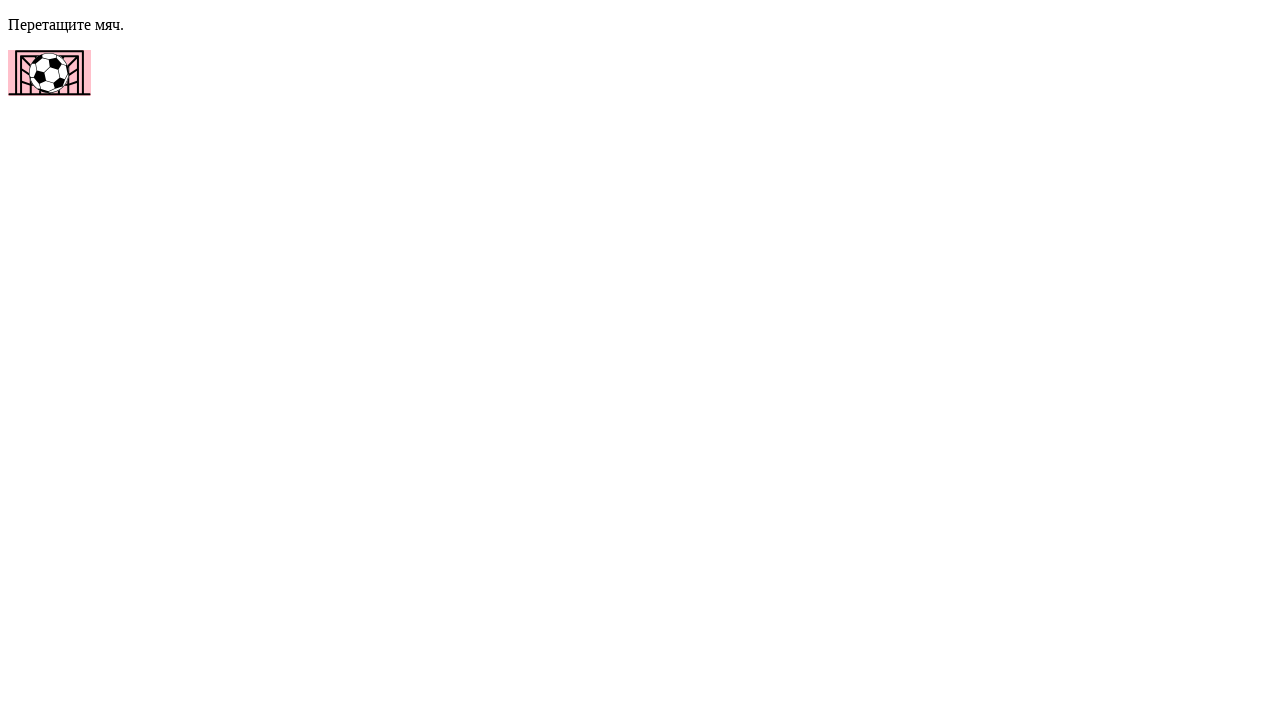

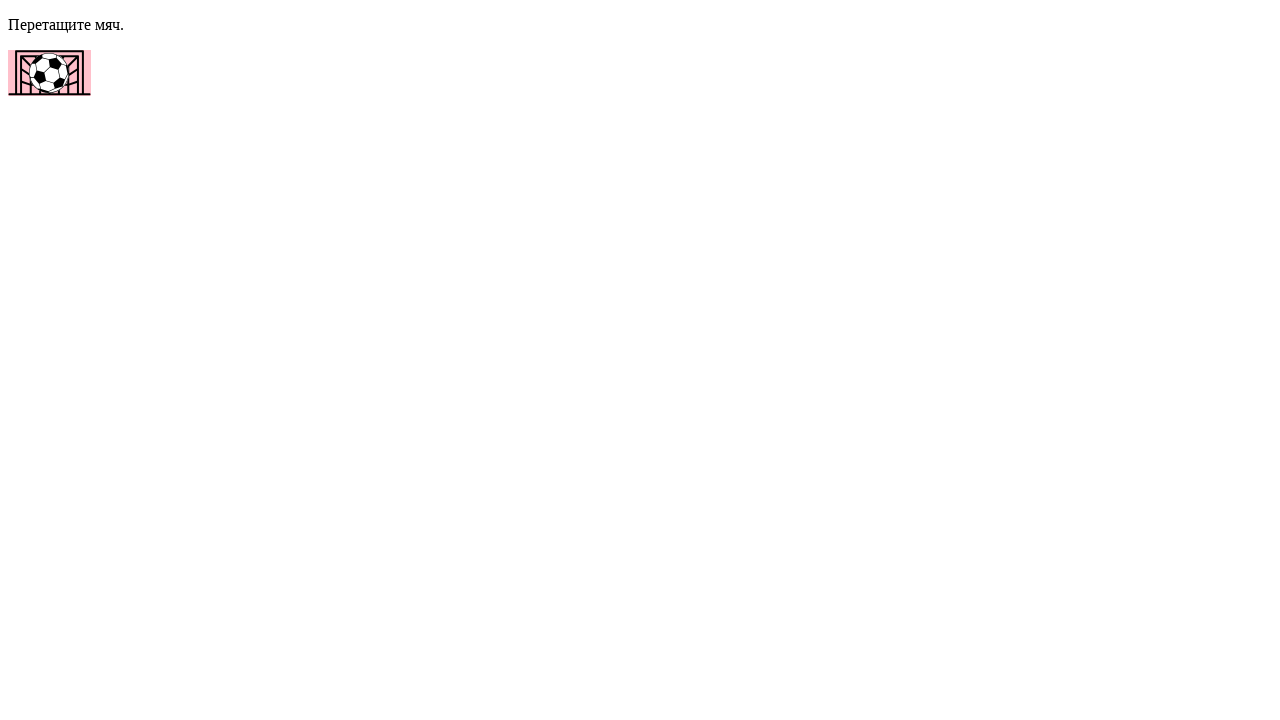